Tests dropdown select menu functionality by randomly selecting different options from a select field multiple times to verify the dropdown interaction works correctly.

Starting URL: https://www.globalsqa.com/demo-site/select-dropdown-menu/

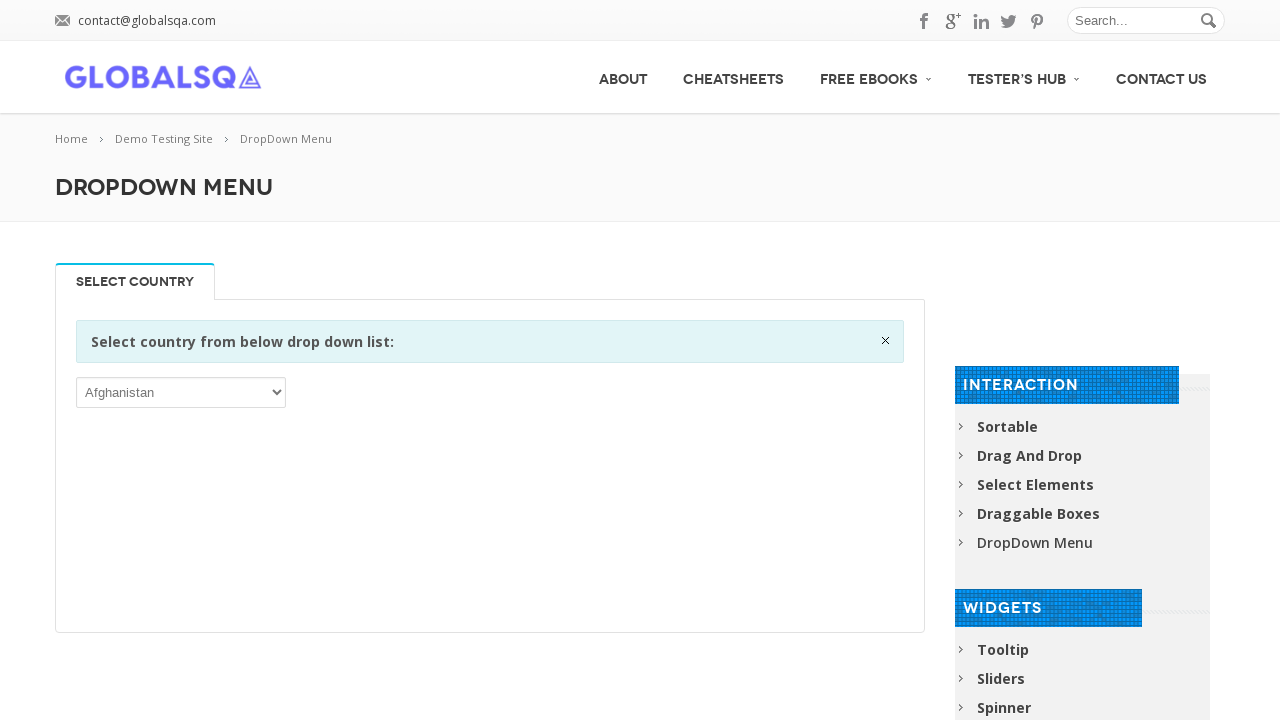

Located the select dropdown element
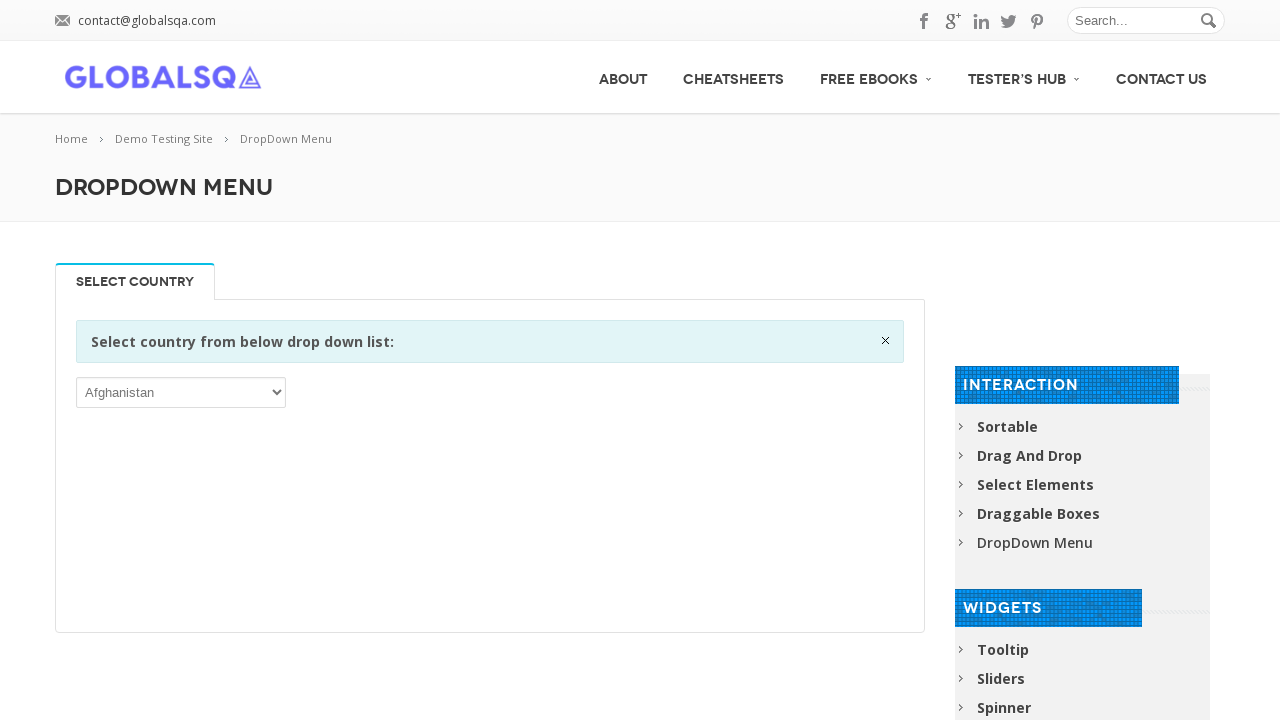

Located all option elements in the dropdown
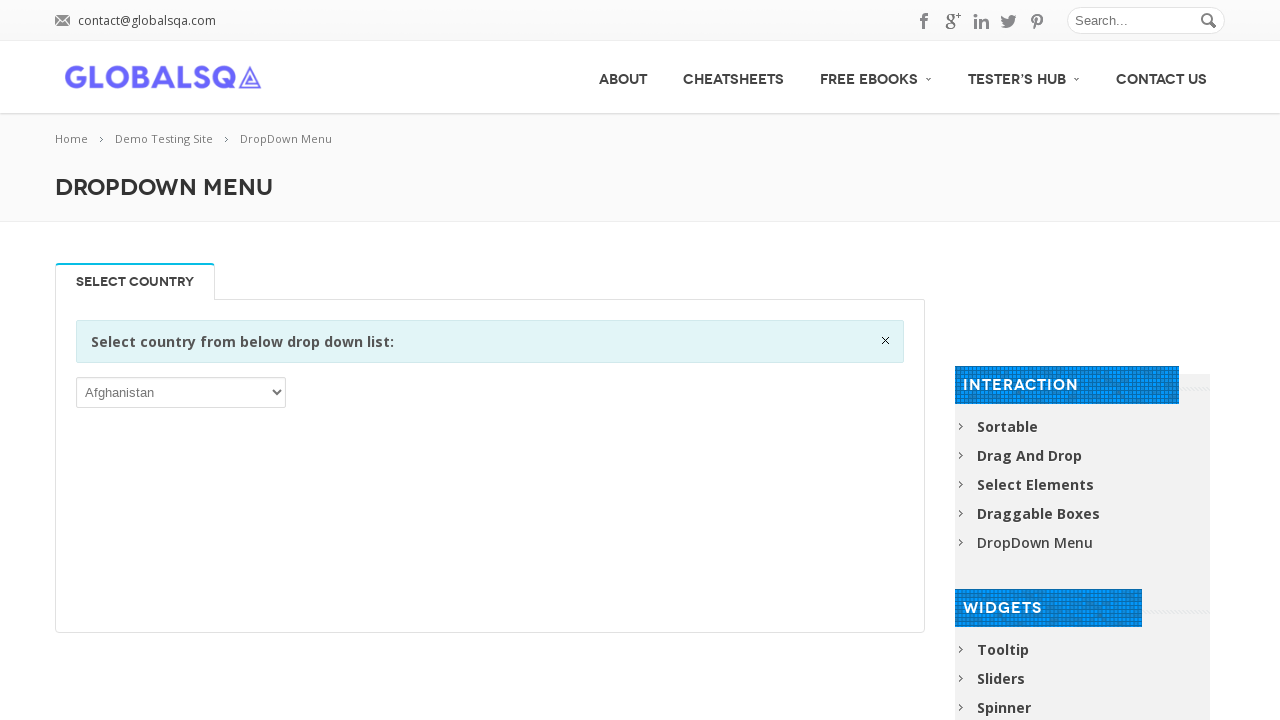

Found 249 options in the dropdown
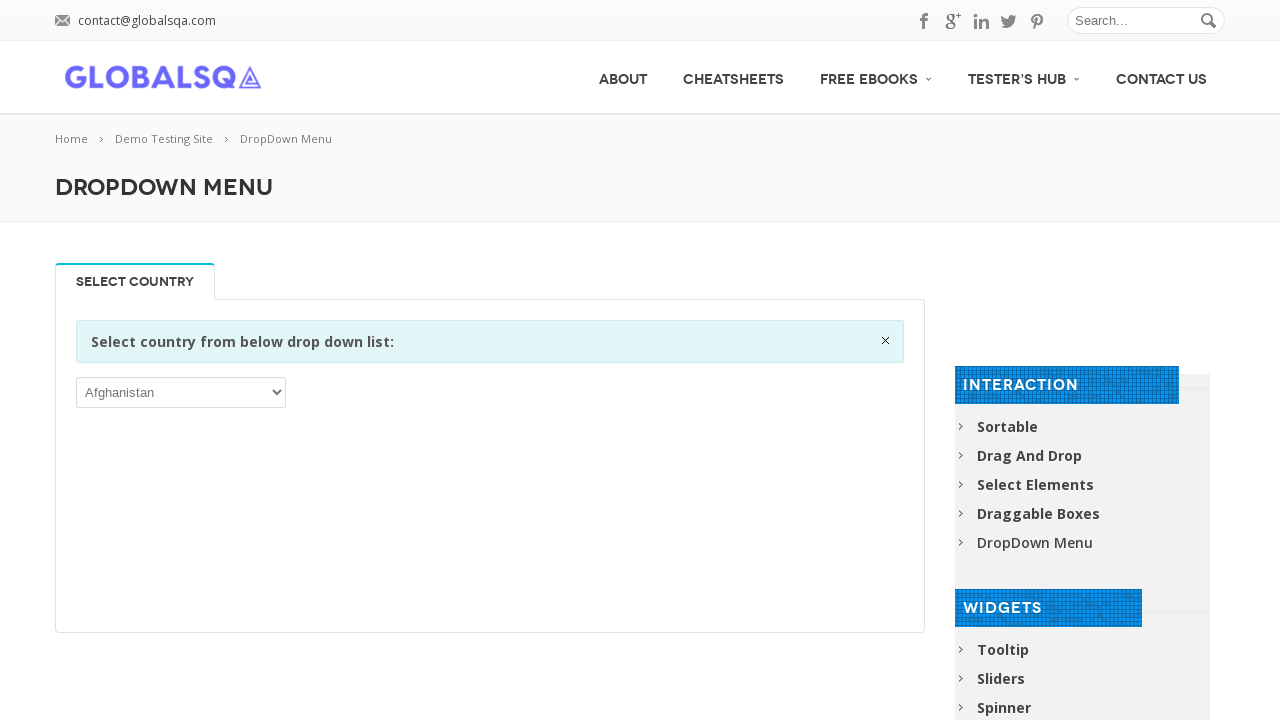

Built list of 249 option values from dropdown
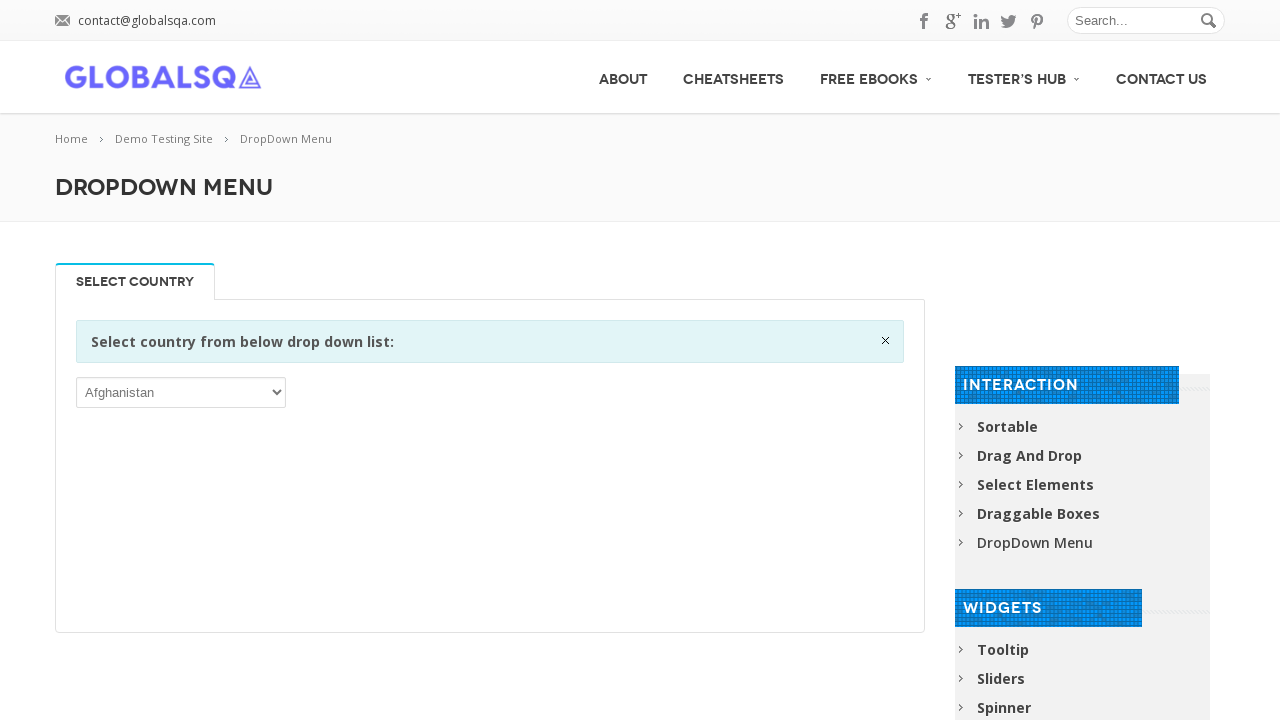

Selected random option #1: value 'MHL' on xpath=//select
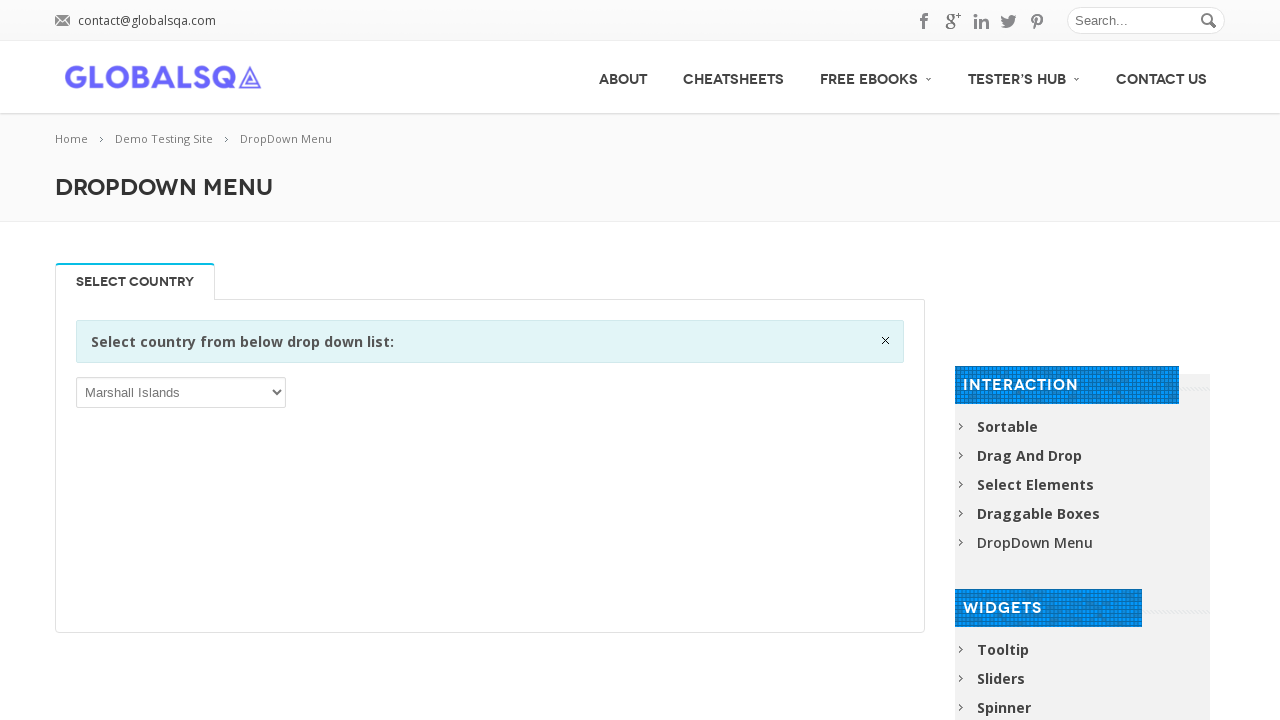

Waited 500ms before next selection
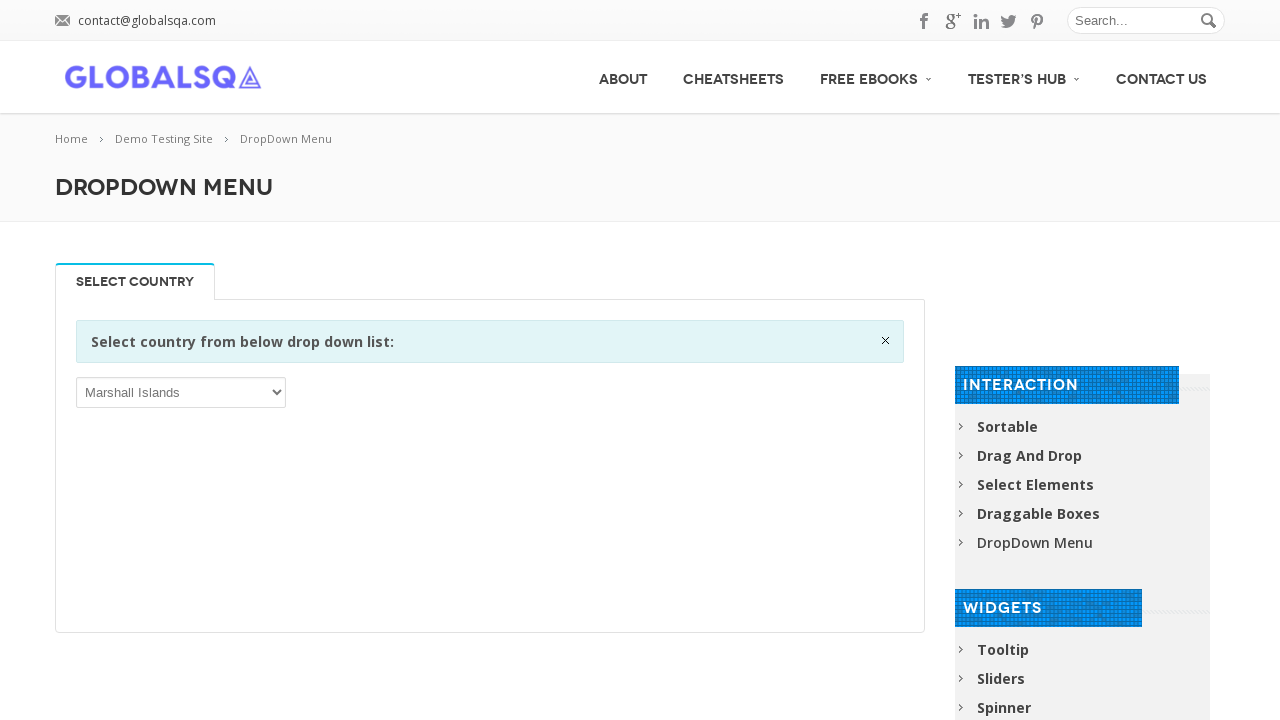

Selected random option #2: value 'NOR' on xpath=//select
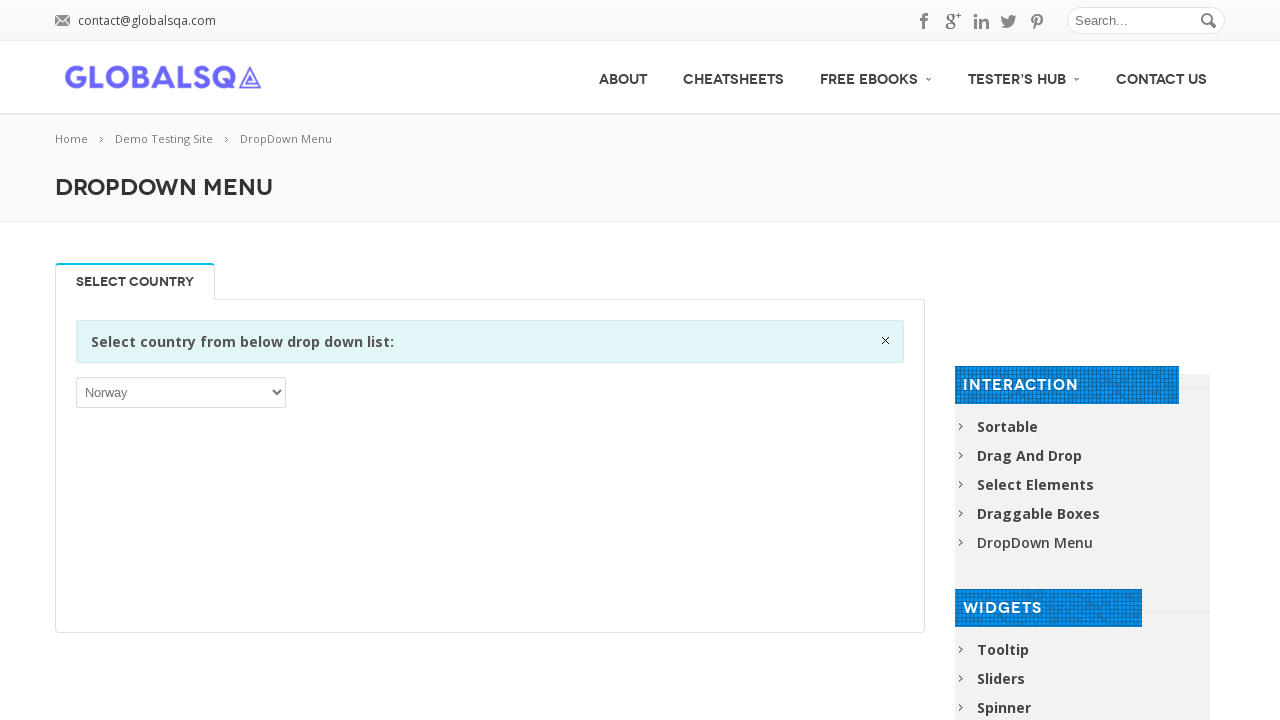

Waited 500ms before next selection
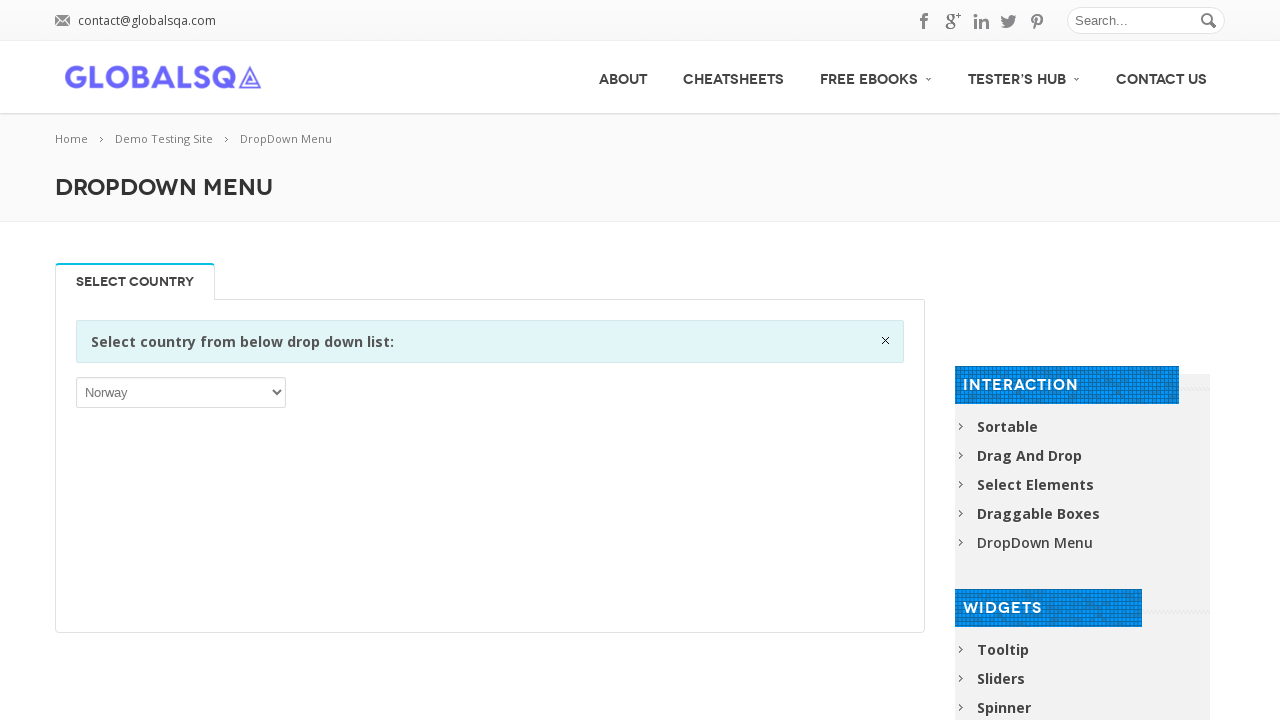

Selected random option #3: value 'SPM' on xpath=//select
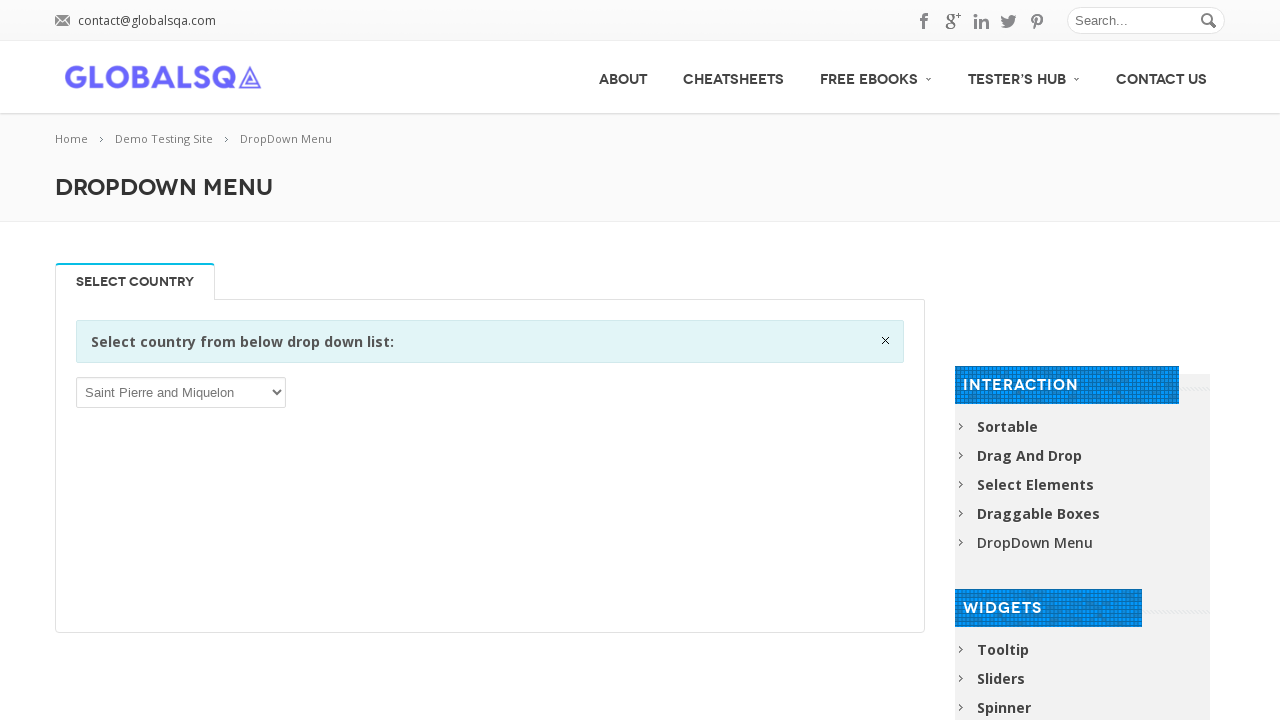

Waited 500ms before next selection
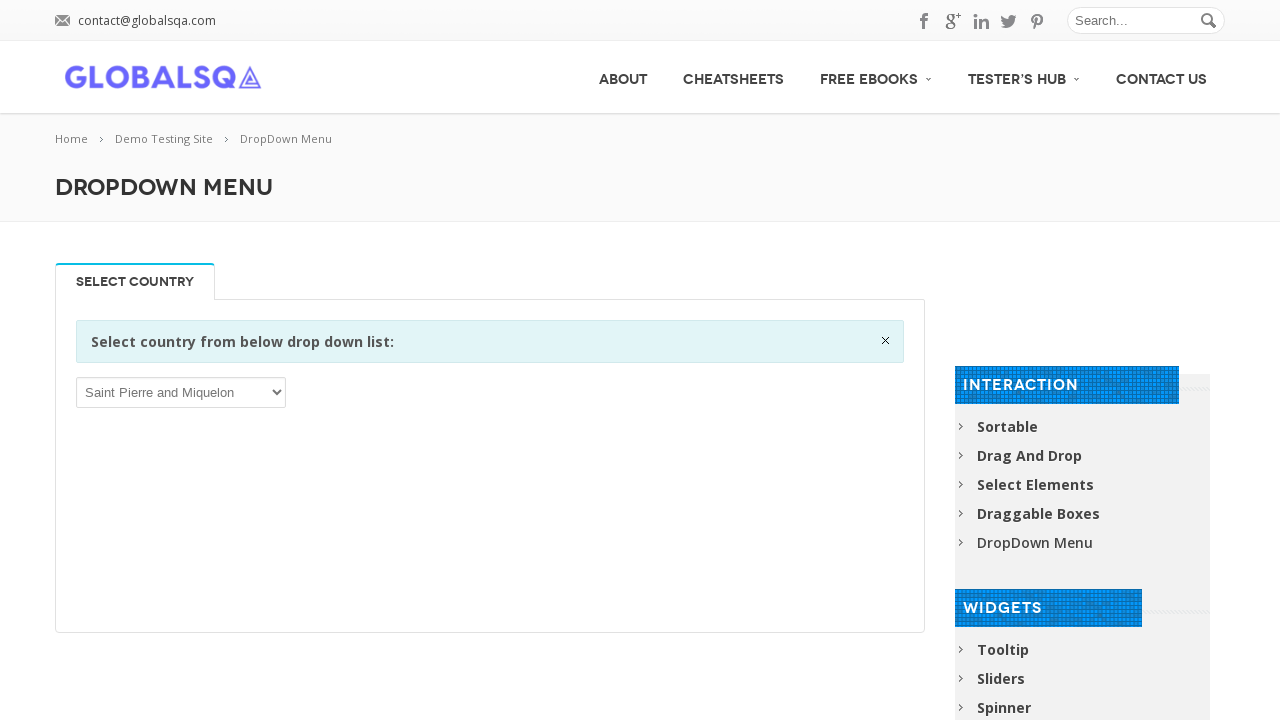

Selected random option #4: value 'MEX' on xpath=//select
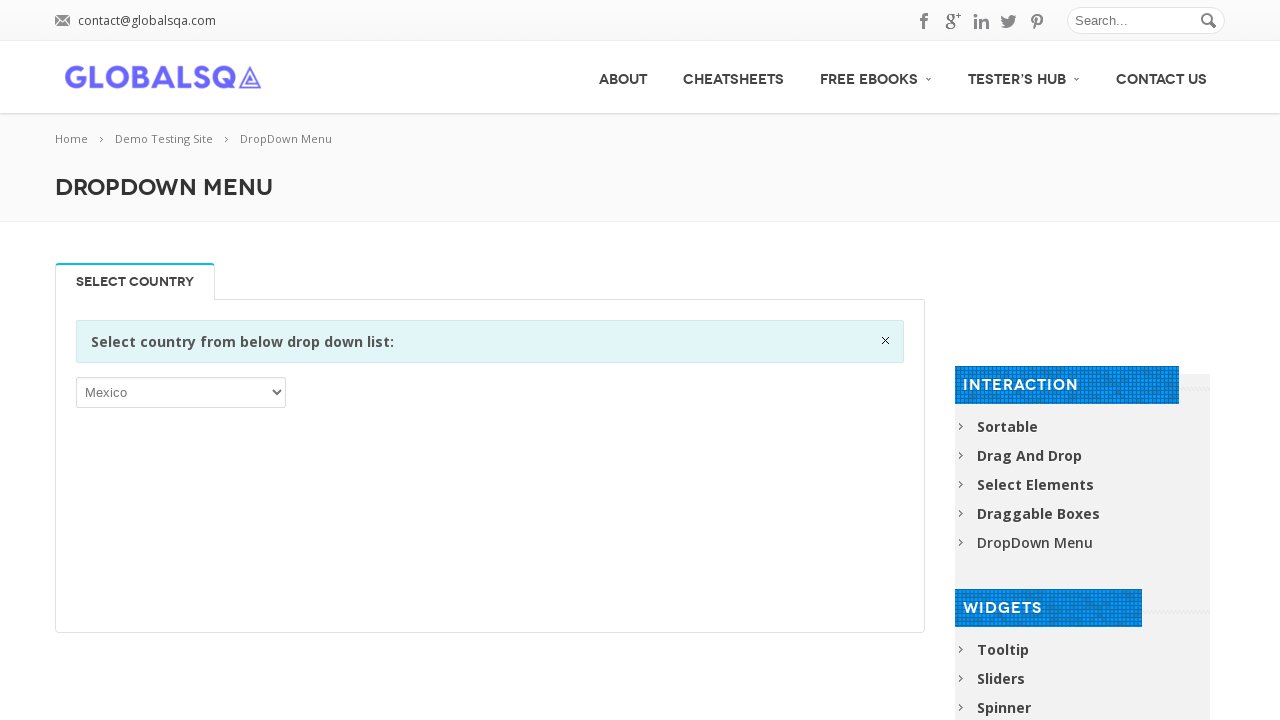

Waited 500ms before next selection
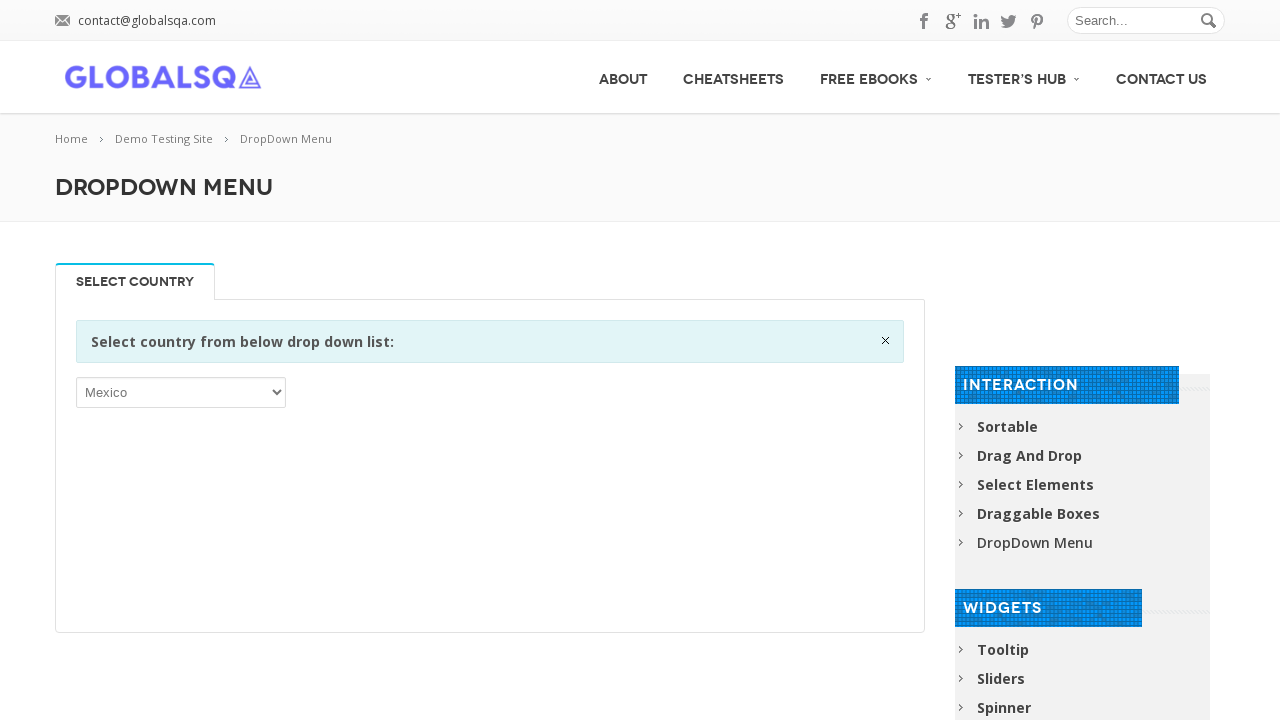

Selected random option #5: value 'NCL' on xpath=//select
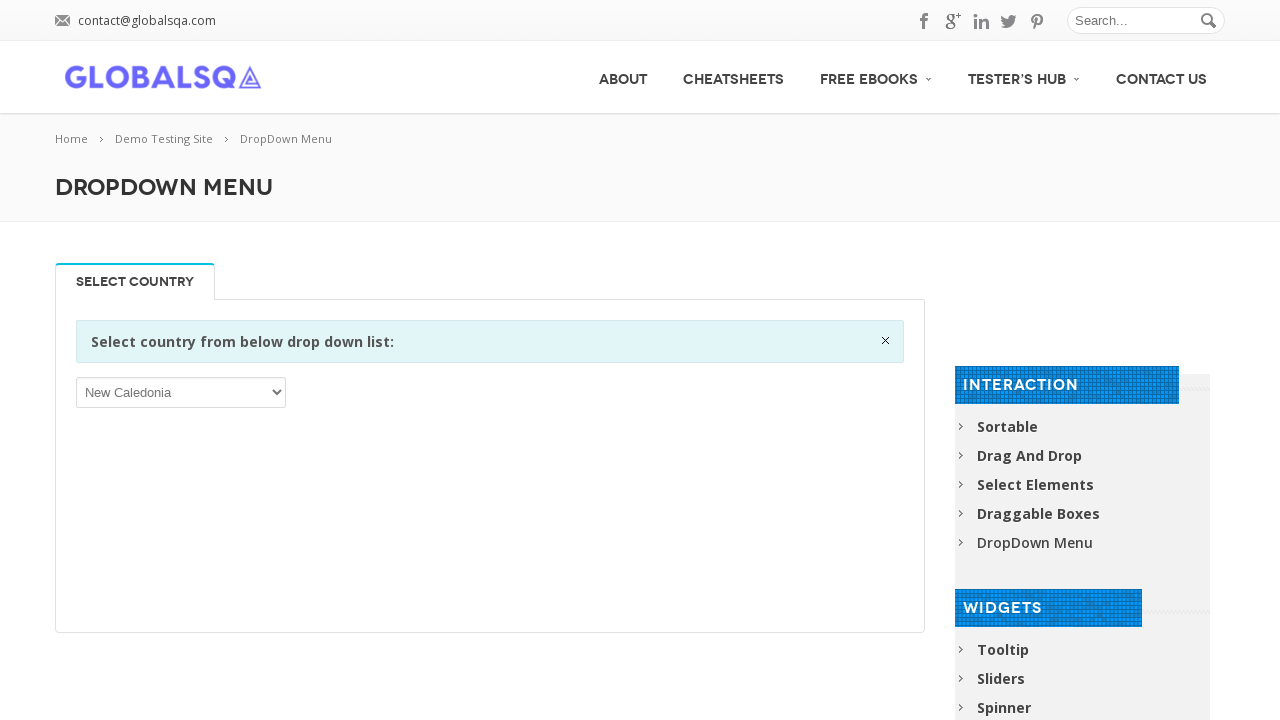

Waited 500ms before next selection
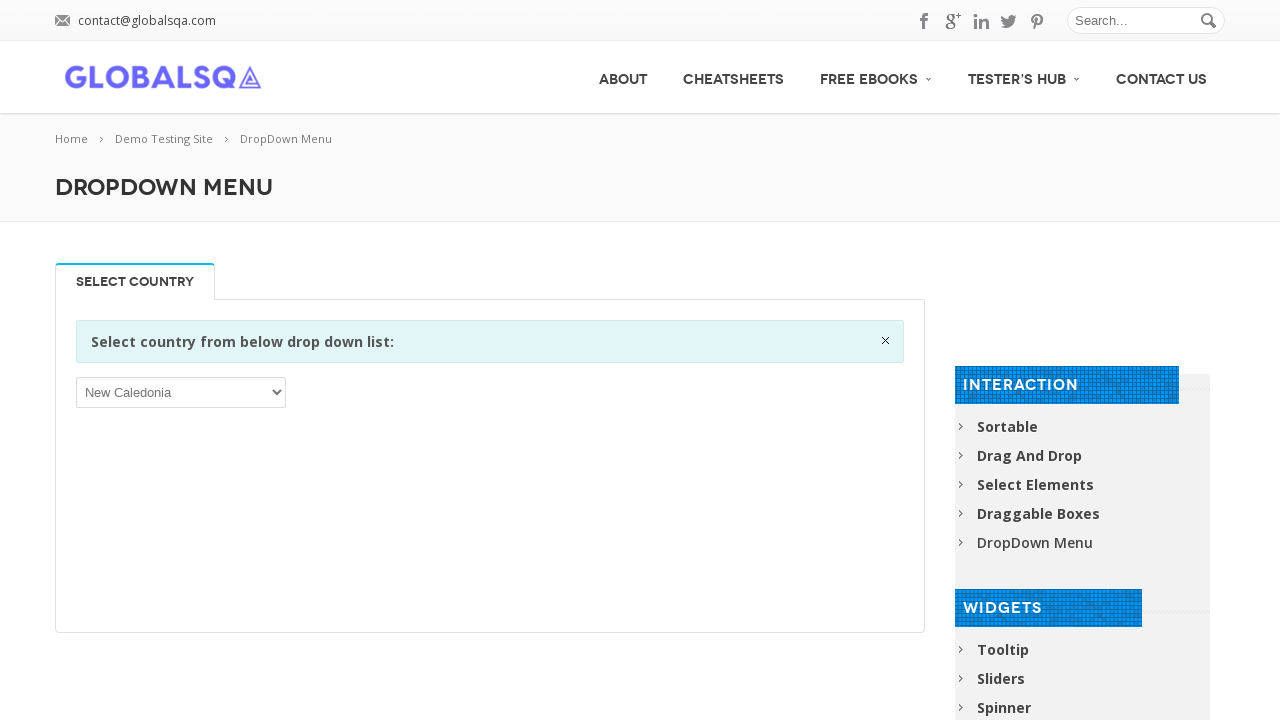

Selected random option #6: value 'CCK' on xpath=//select
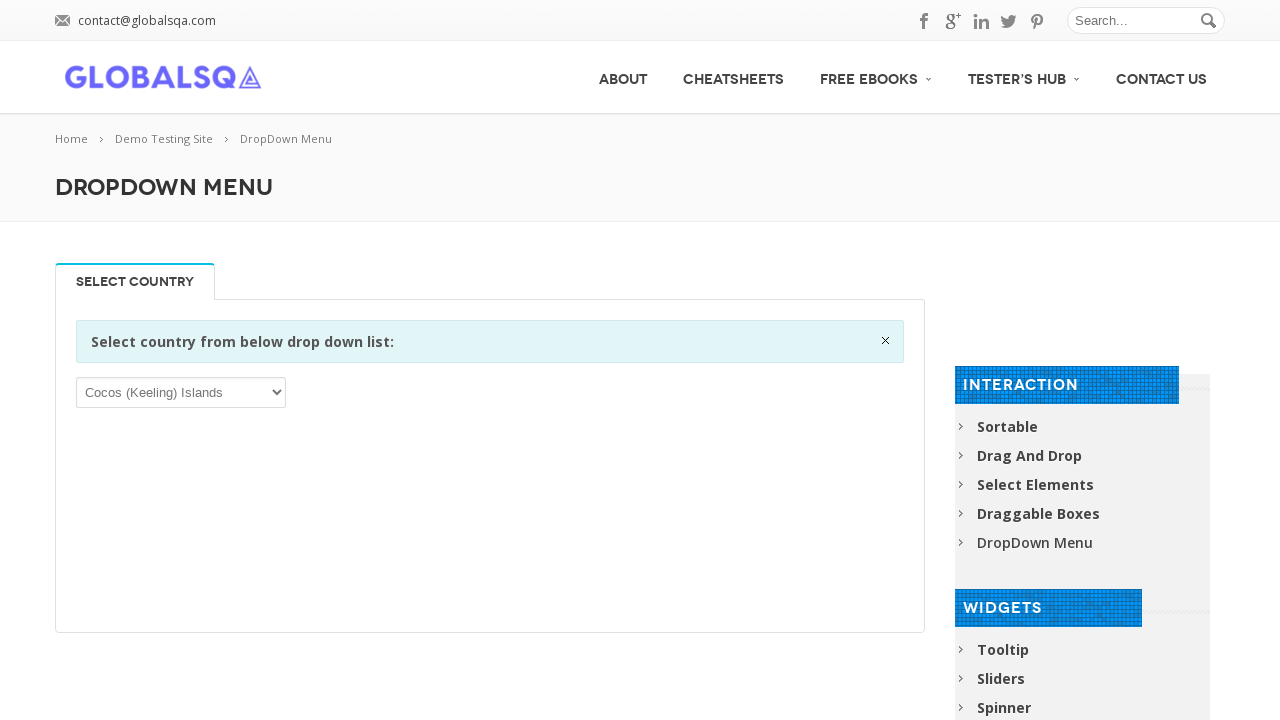

Waited 500ms before next selection
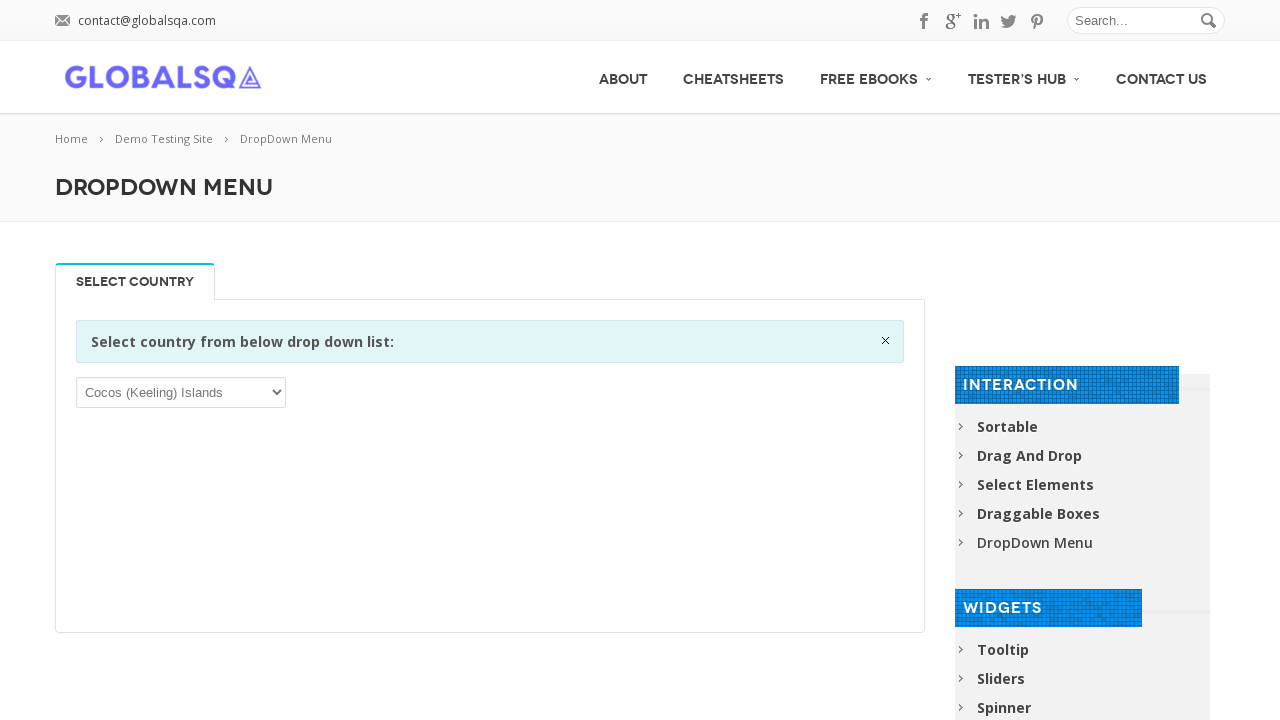

Selected random option #7: value 'CUW' on xpath=//select
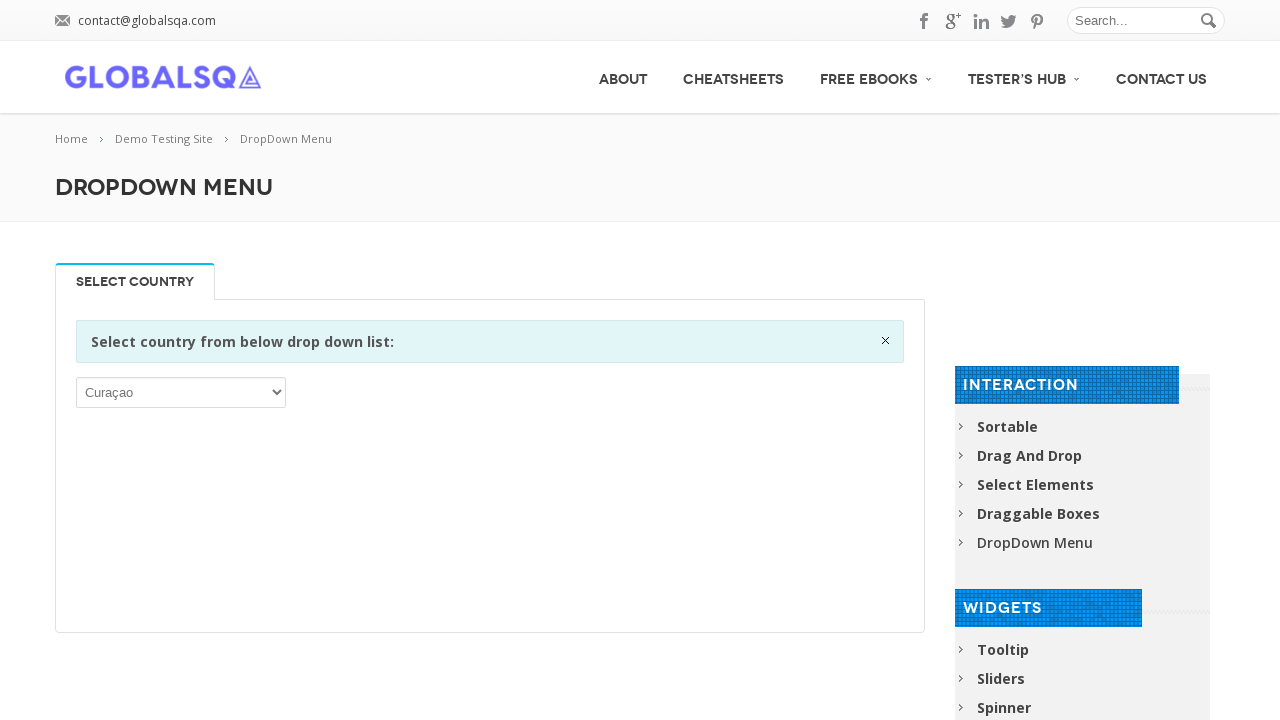

Waited 500ms before next selection
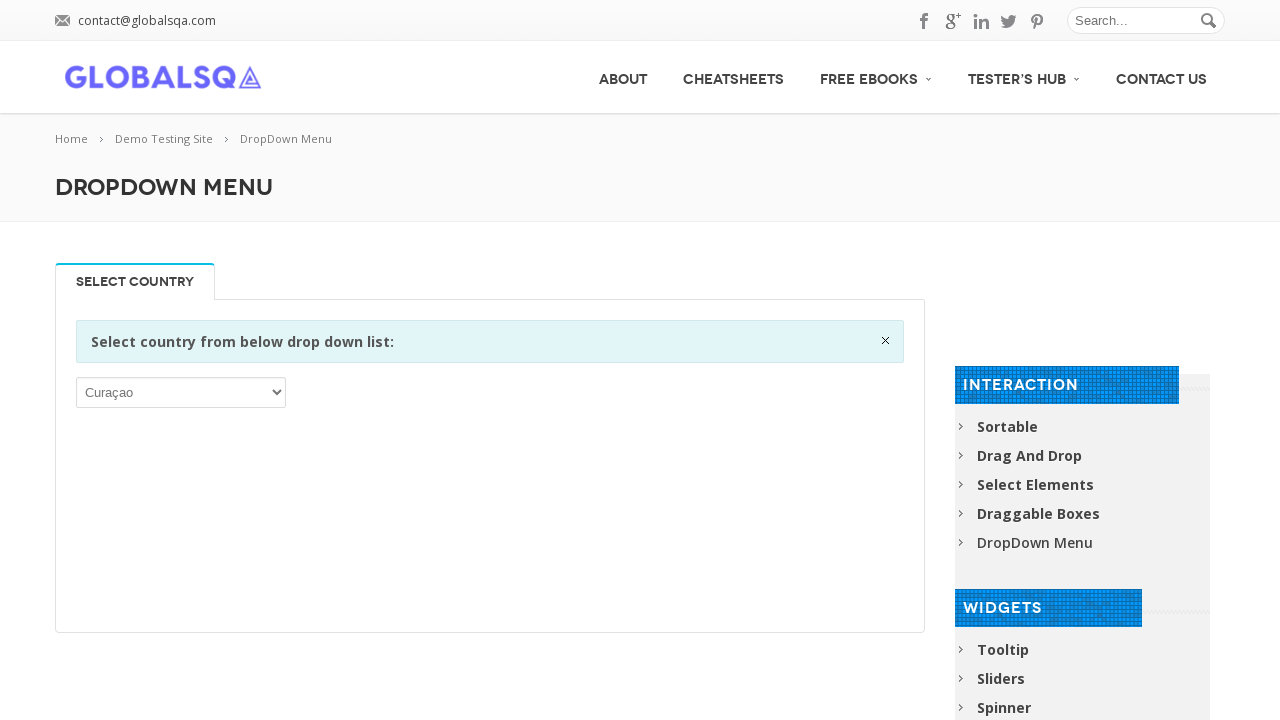

Selected random option #8: value 'WSM' on xpath=//select
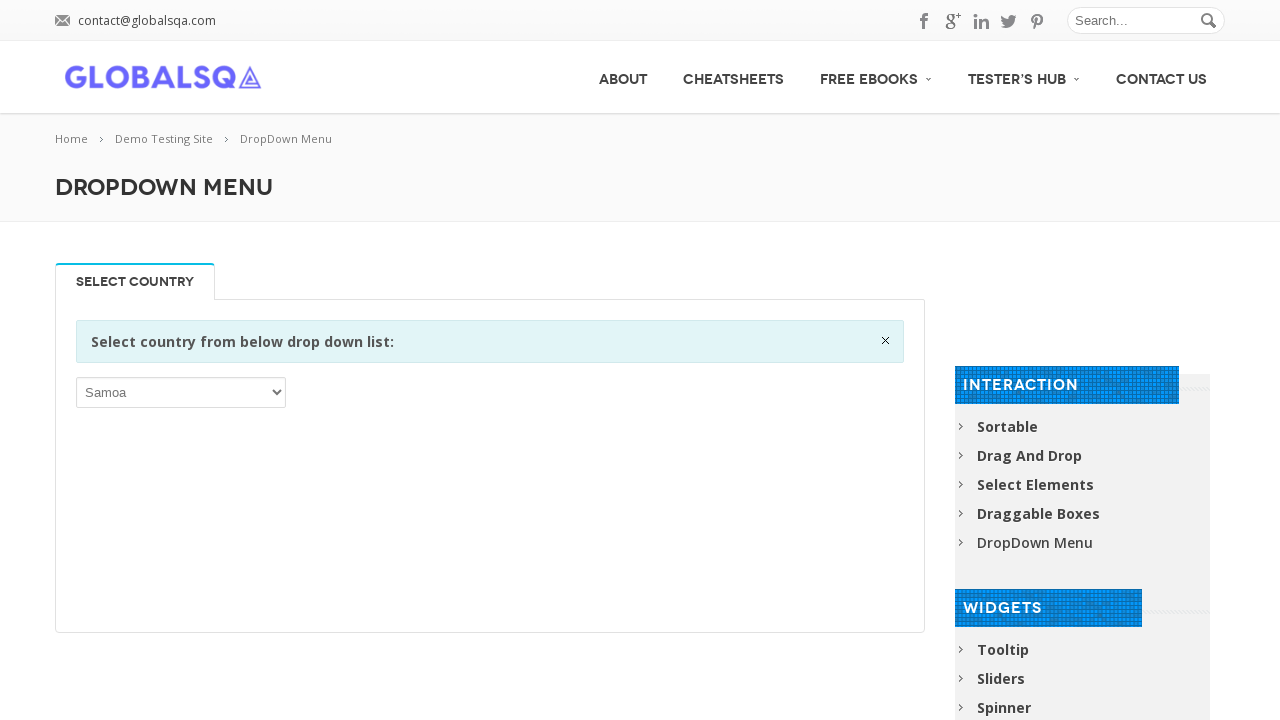

Waited 500ms before next selection
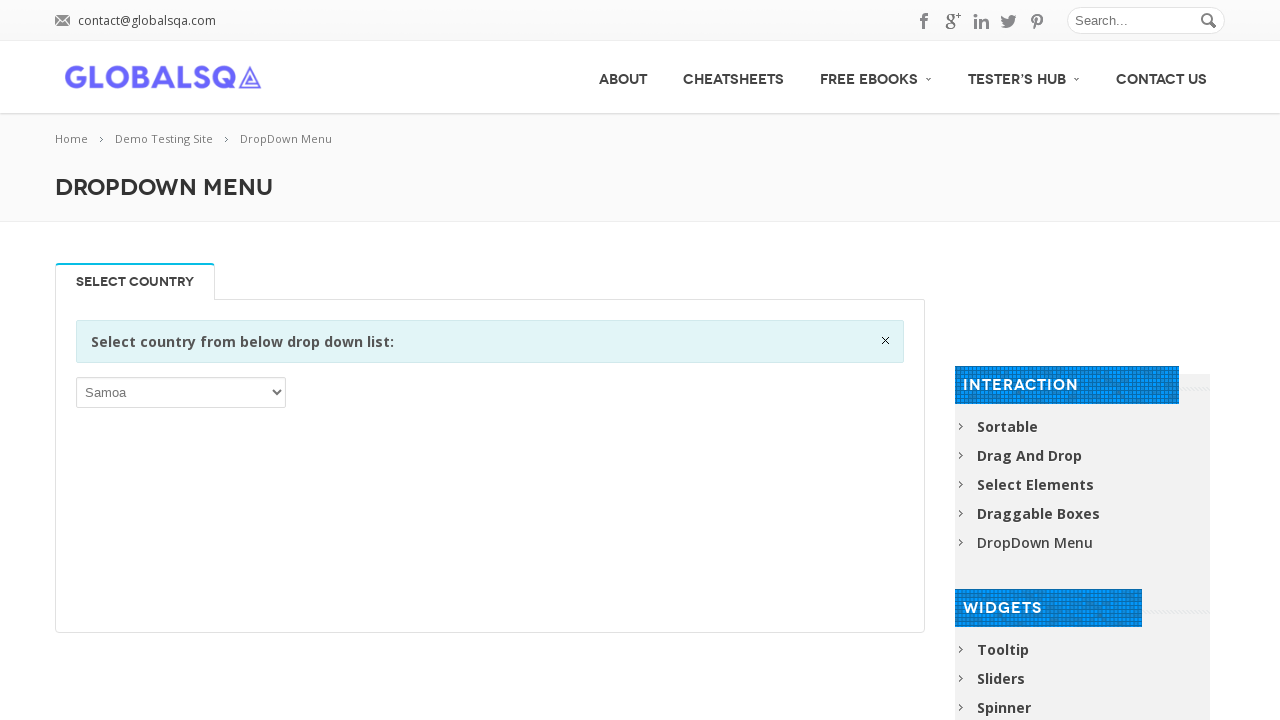

Selected random option #9: value 'SLV' on xpath=//select
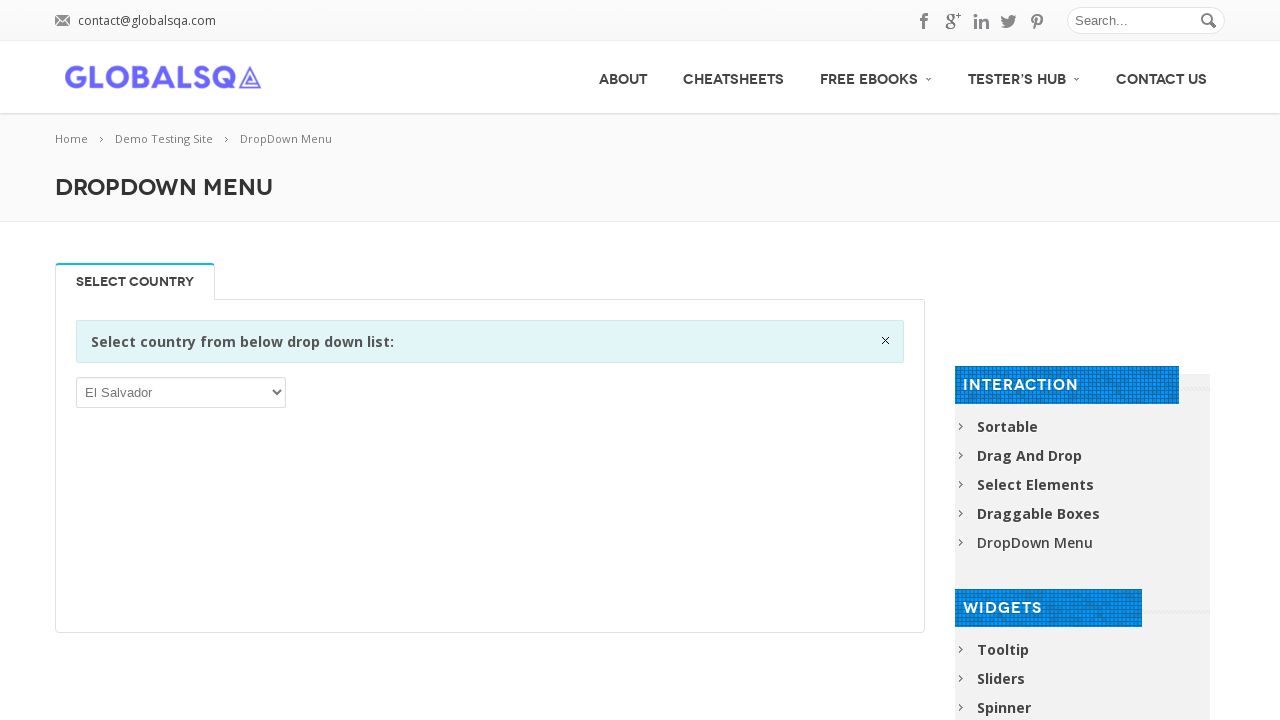

Waited 500ms before next selection
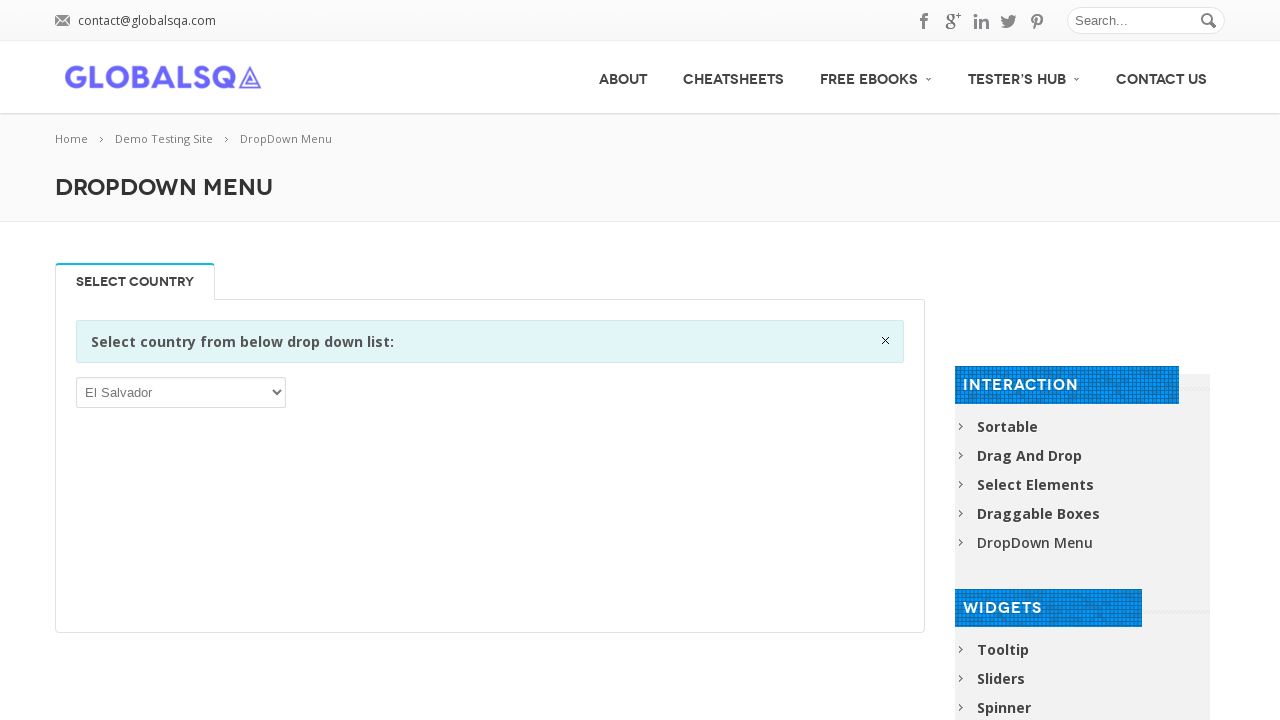

Selected random option #10: value 'RUS' on xpath=//select
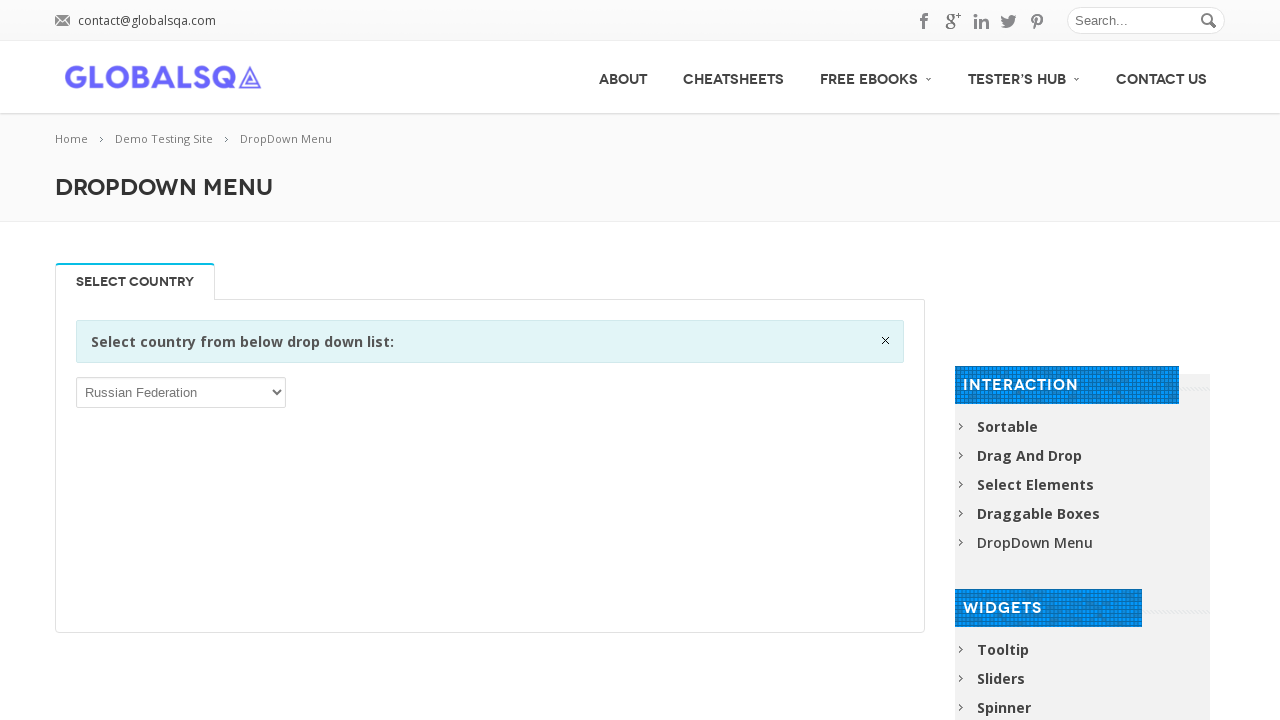

Waited 500ms before next selection
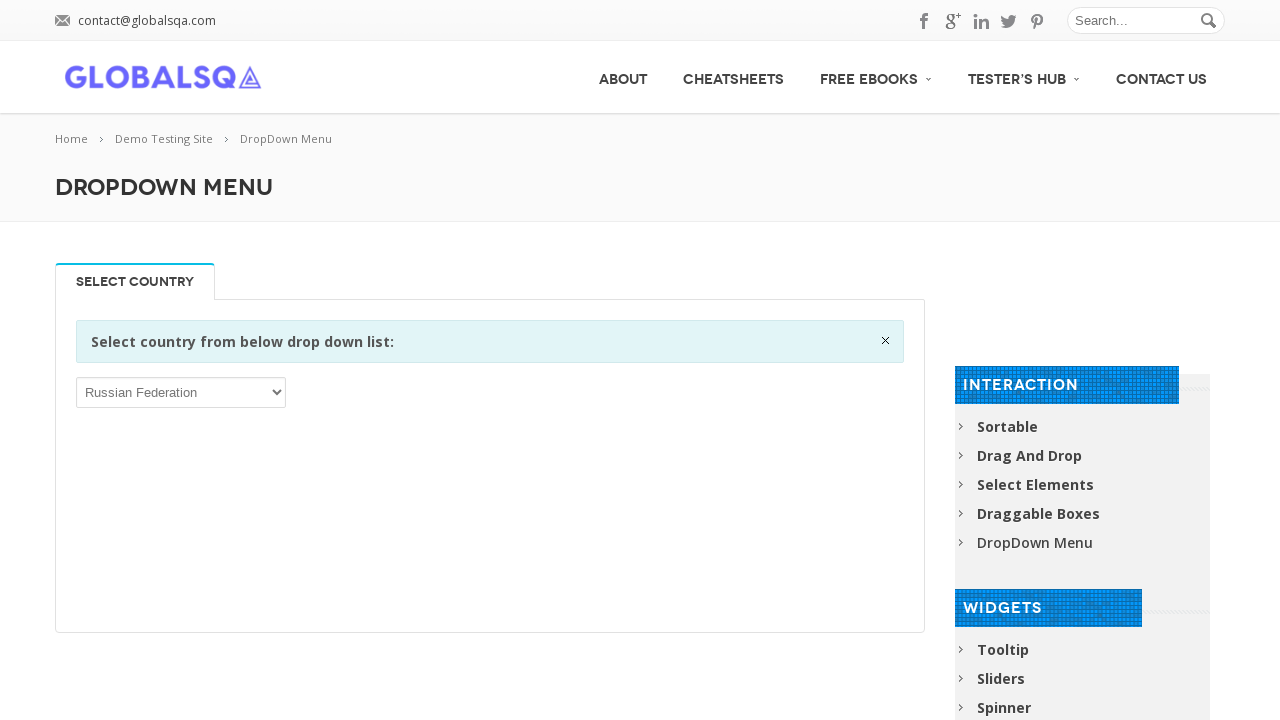

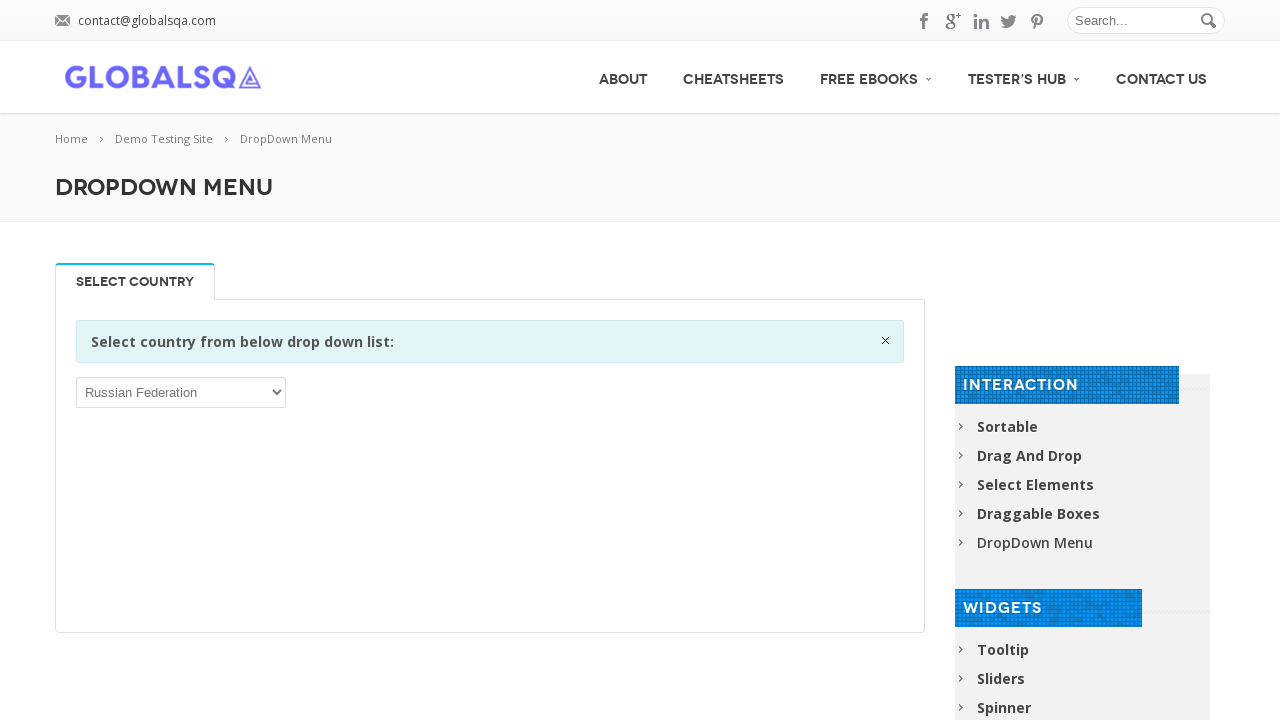